Tests the e-commerce site by searching for "Water Melon" and adding it to cart

Starting URL: https://rahulshettyacademy.com/seleniumPractise

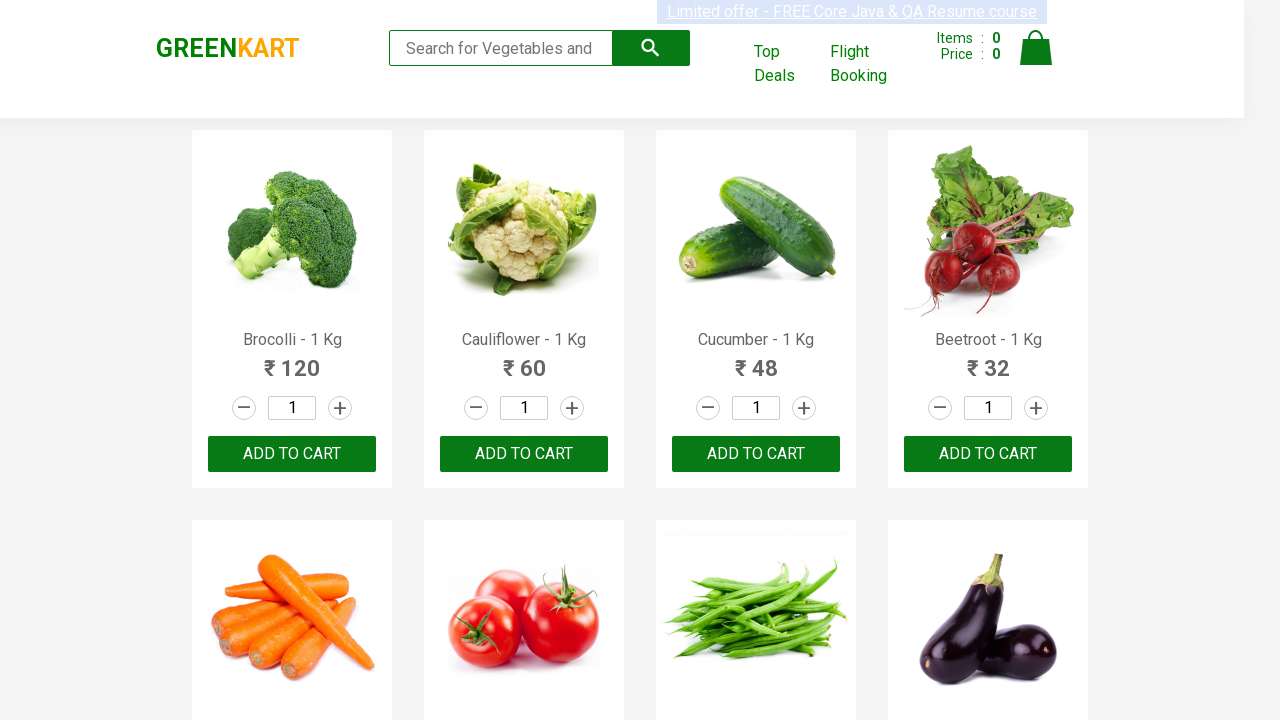

Filled search field with 'Water Melon' on input.search-keyword
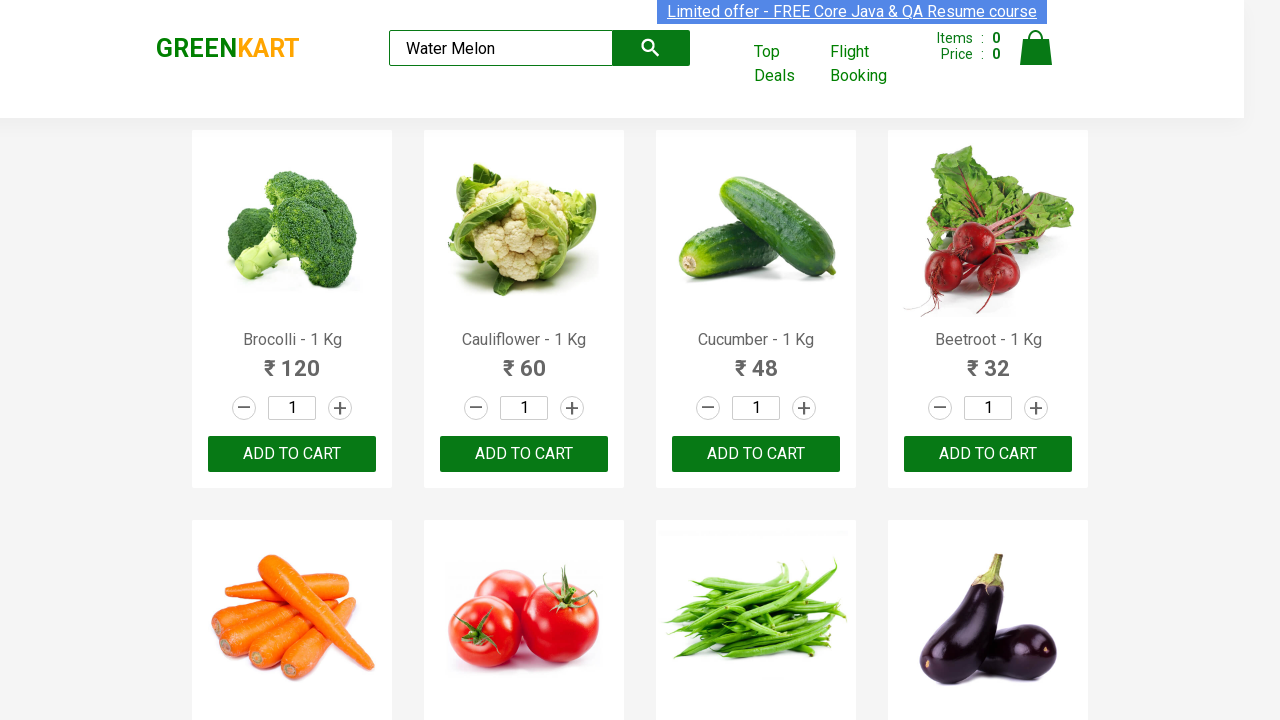

Pressed Enter to search for Water Melon on input.search-keyword
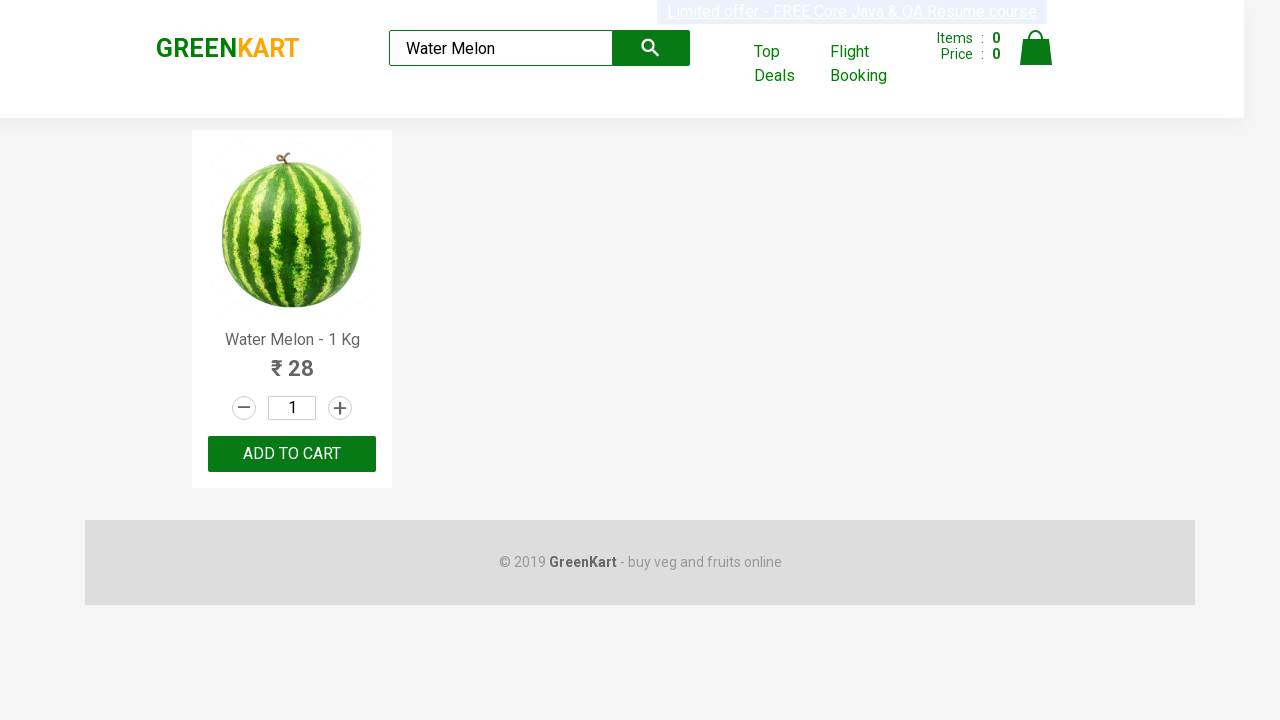

Waited for search results to load
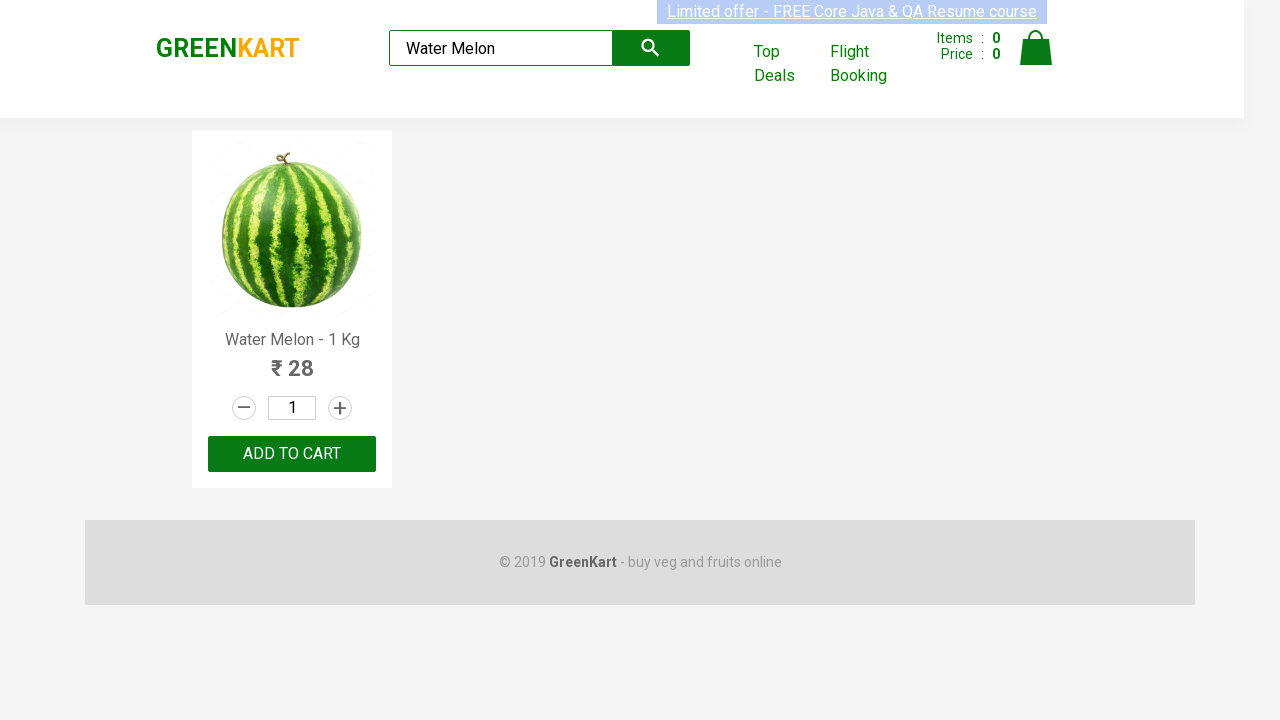

Clicked ADD TO CART button for Water Melon product at (292, 454) on button:has-text('ADD TO CART')
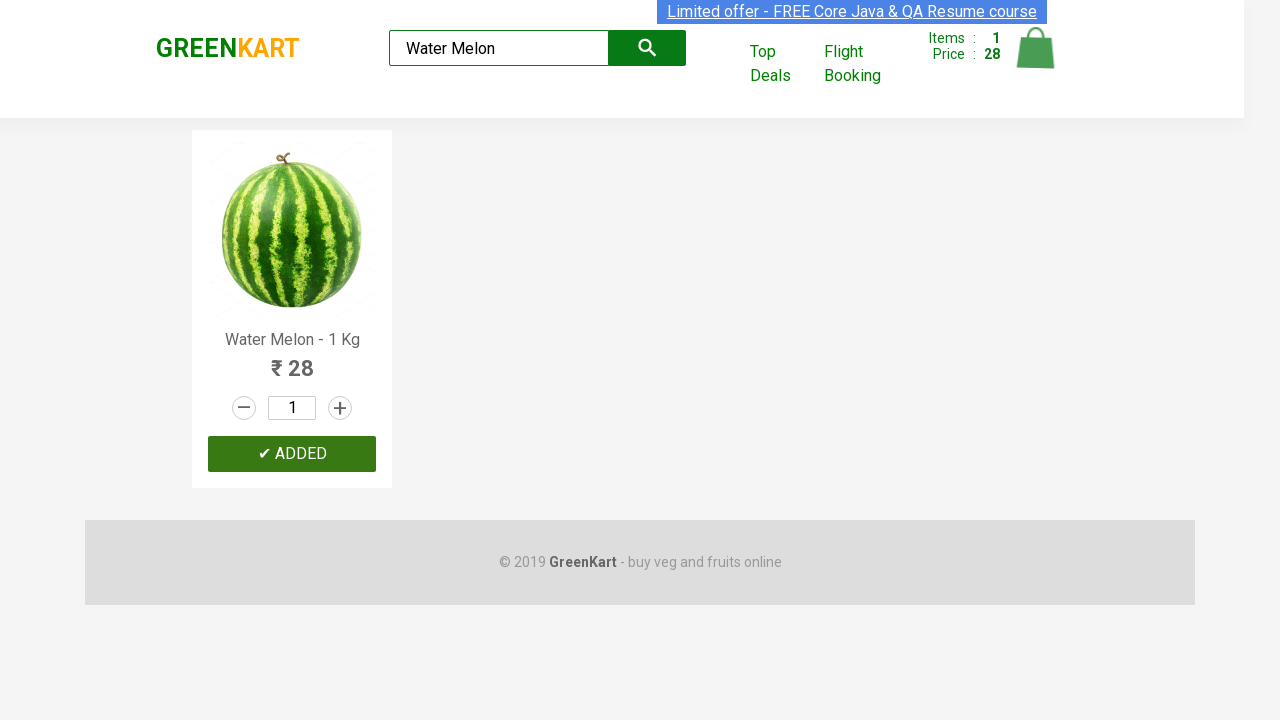

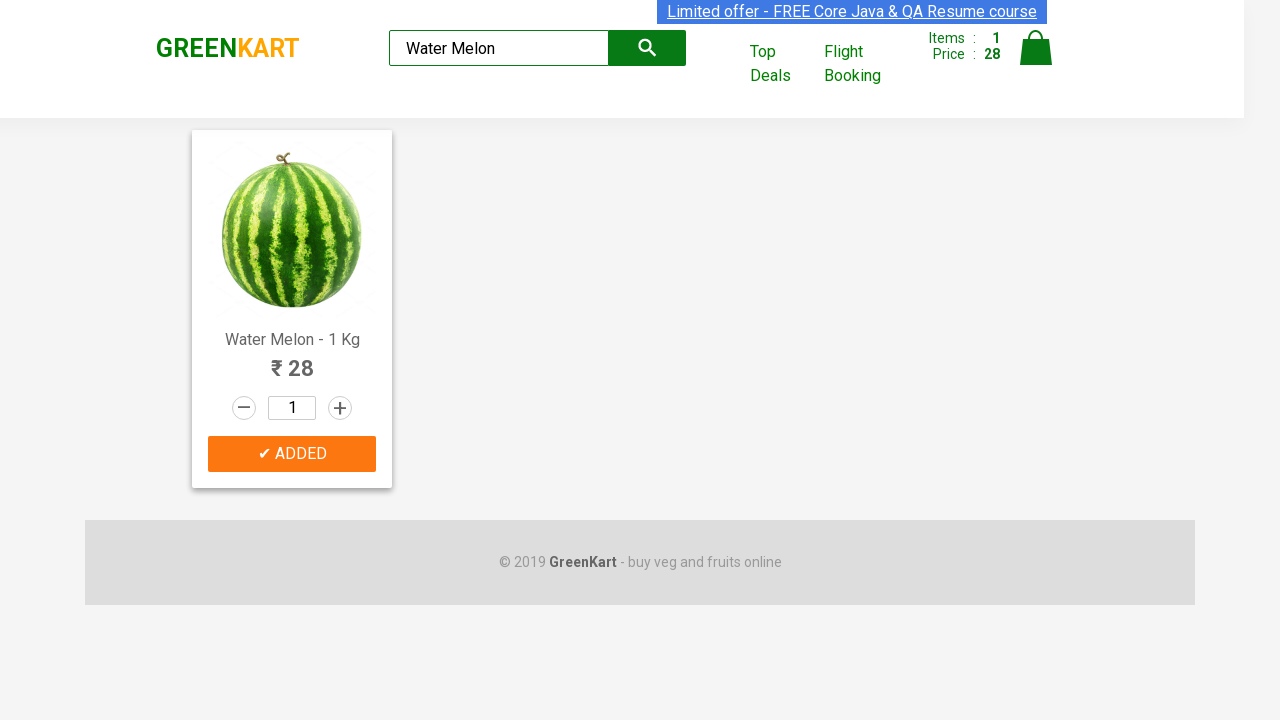